Tests navigation through various sections of chess.com website by clicking main navigation links and returning to the homepage

Starting URL: https://www.chess.com

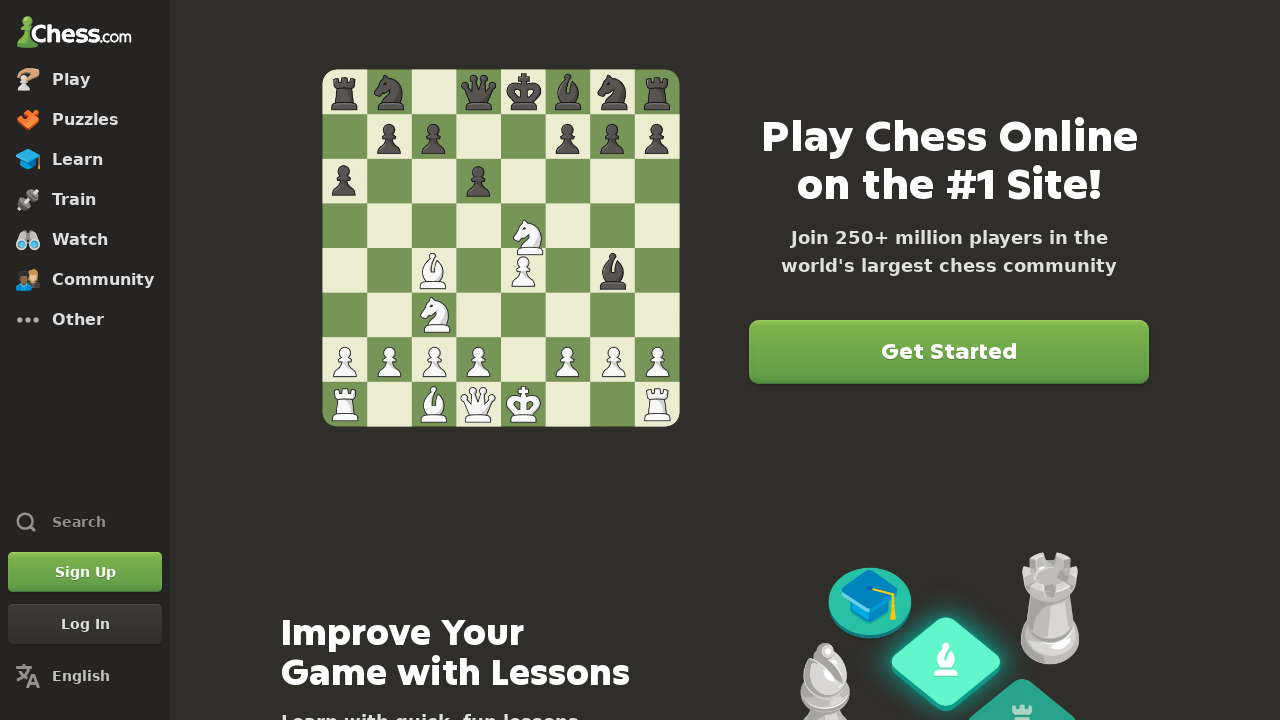

Clicked Play link in main navigation at (103, 80) on text=Play
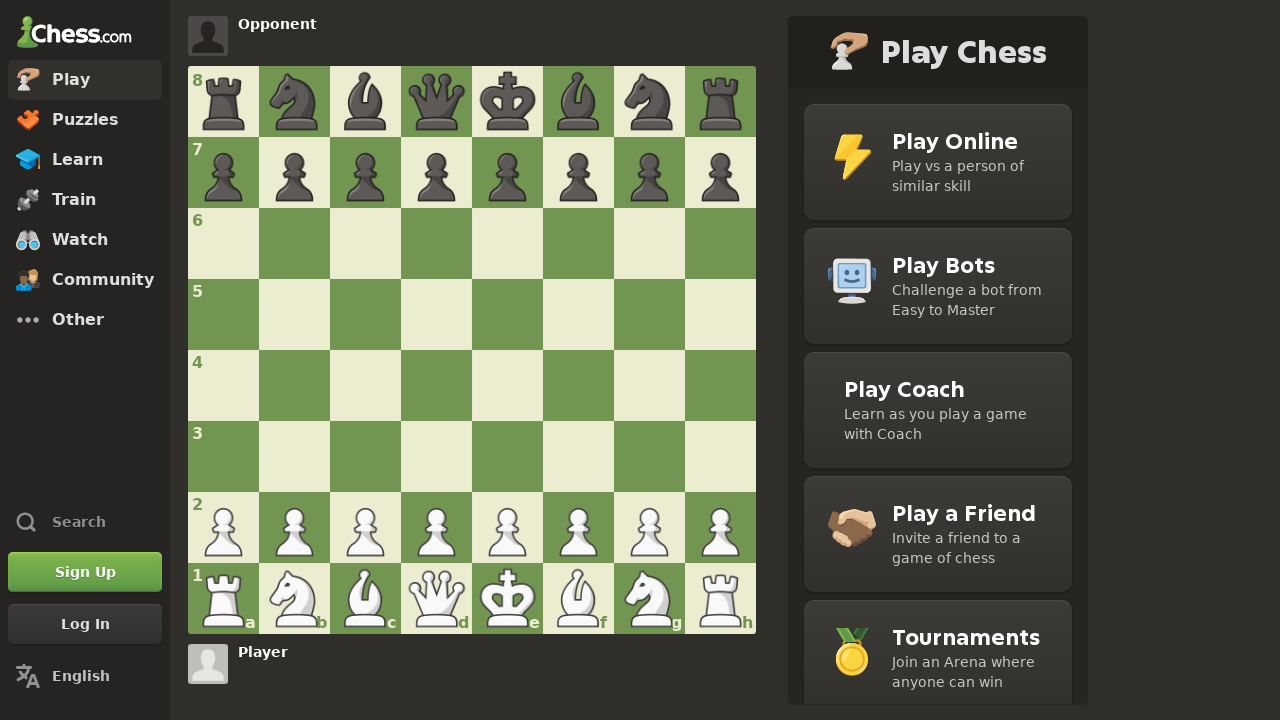

Waited for Play section to load
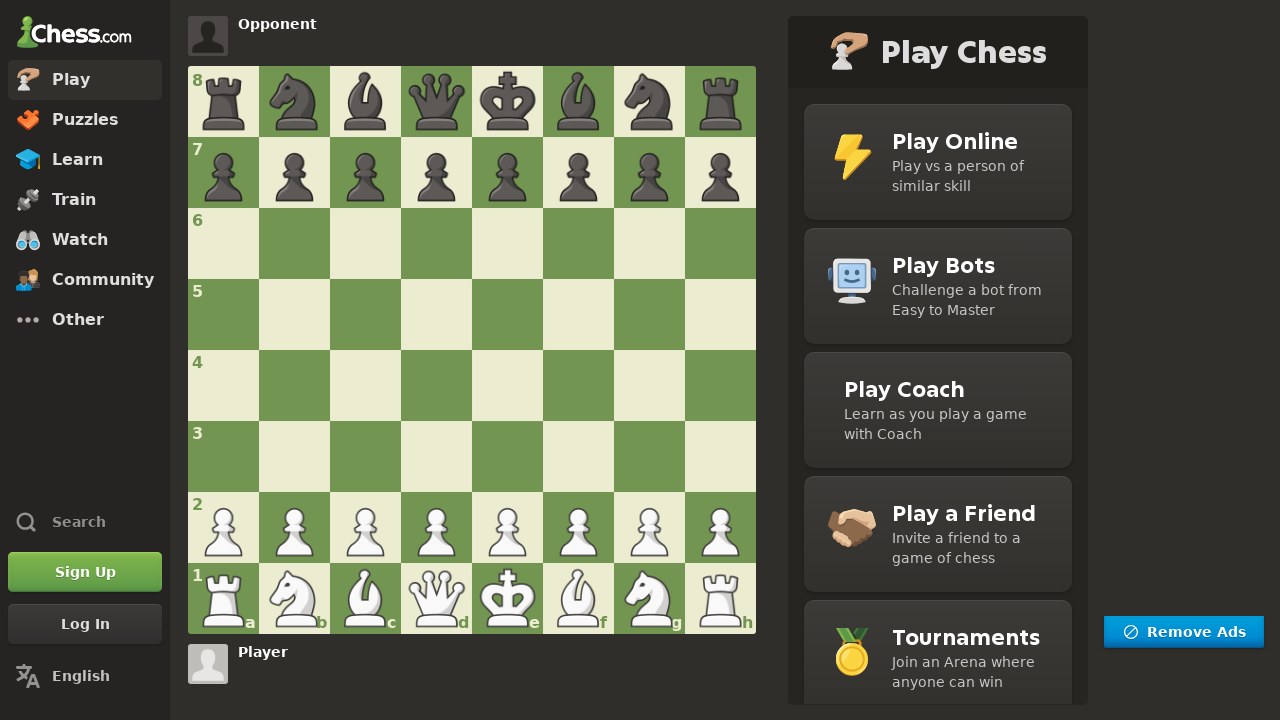

Navigated back to homepage from Play section
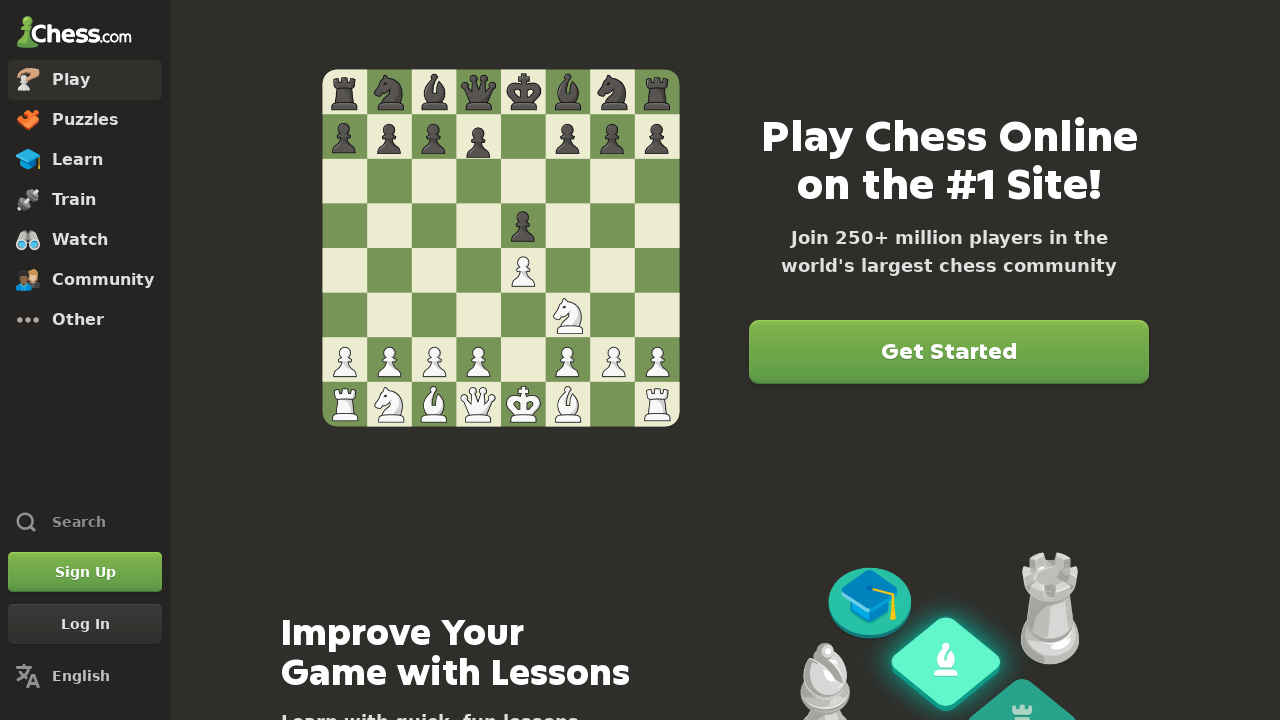

Clicked Watch link in main navigation at (103, 240) on text=Watch
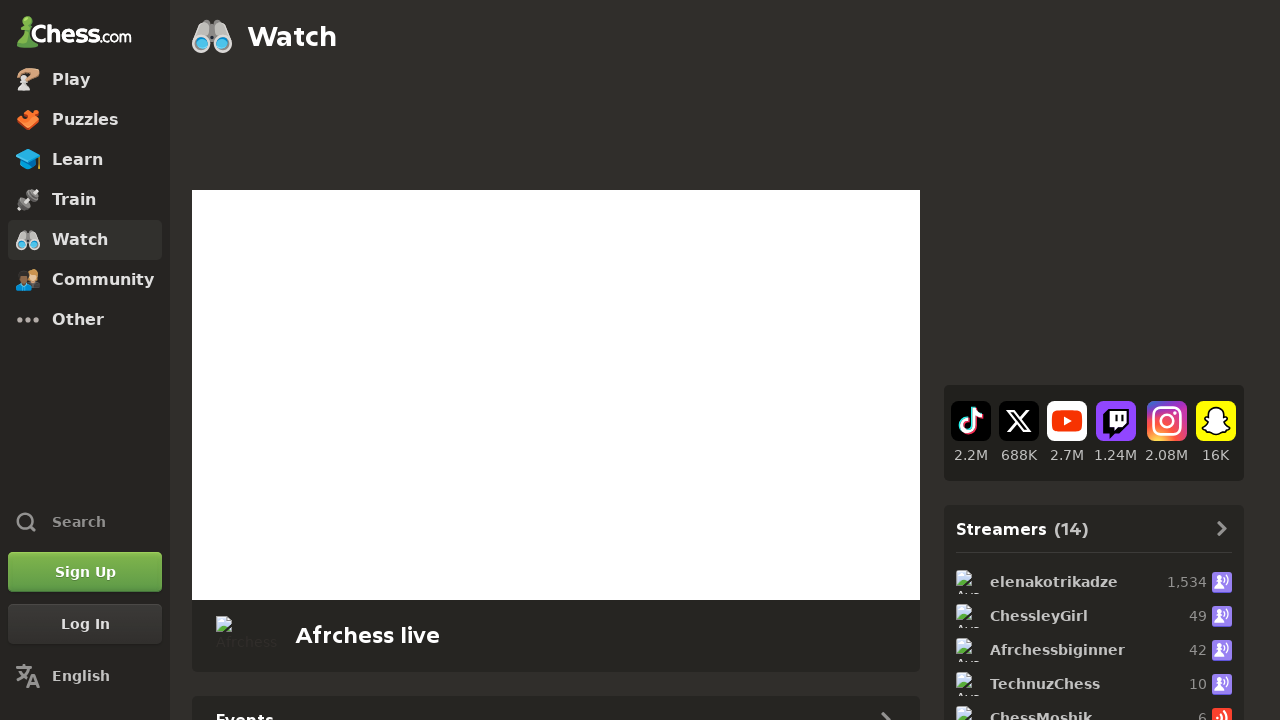

Waited for Watch section to load
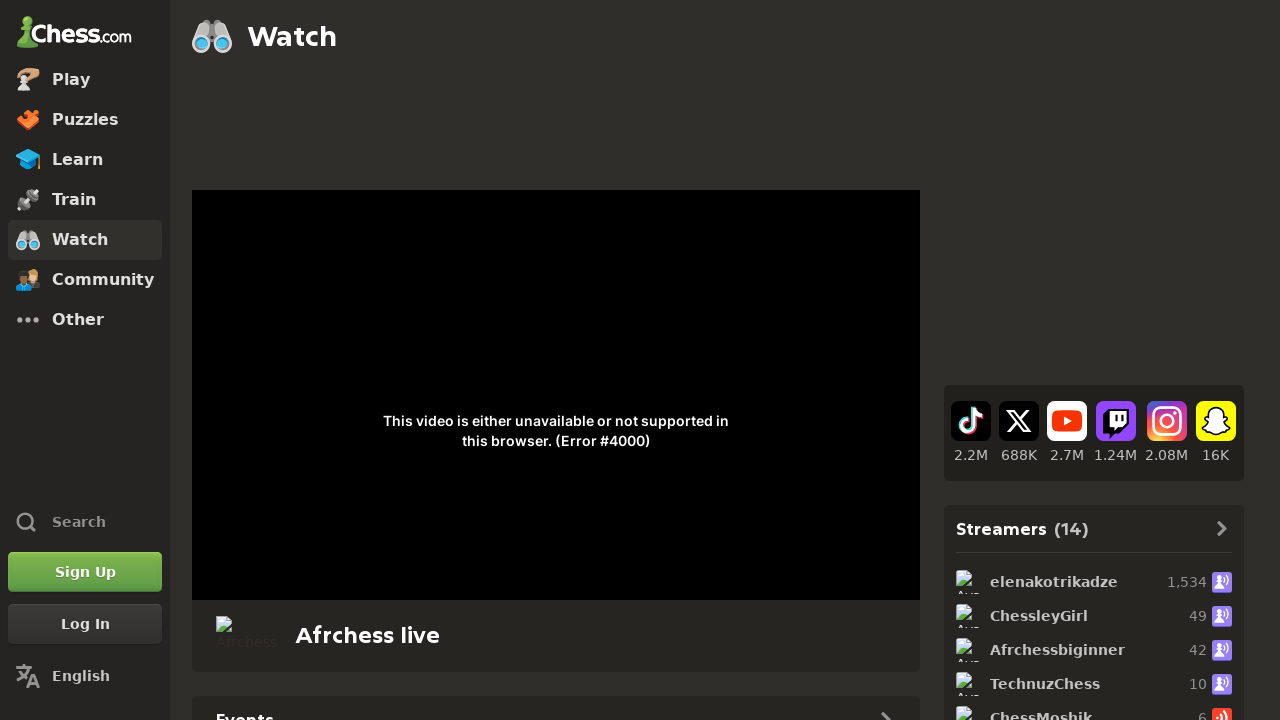

Navigated back to homepage from Watch section
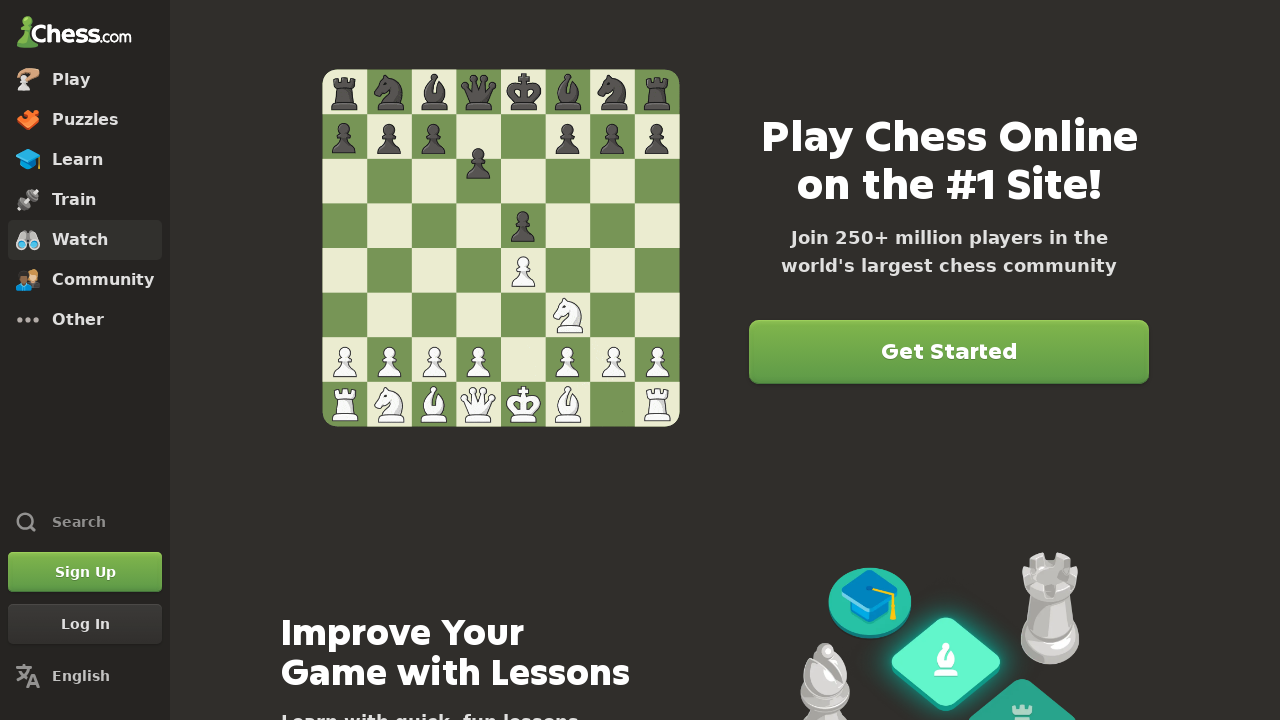

Clicked Learn link in main navigation at (103, 160) on text=Learn
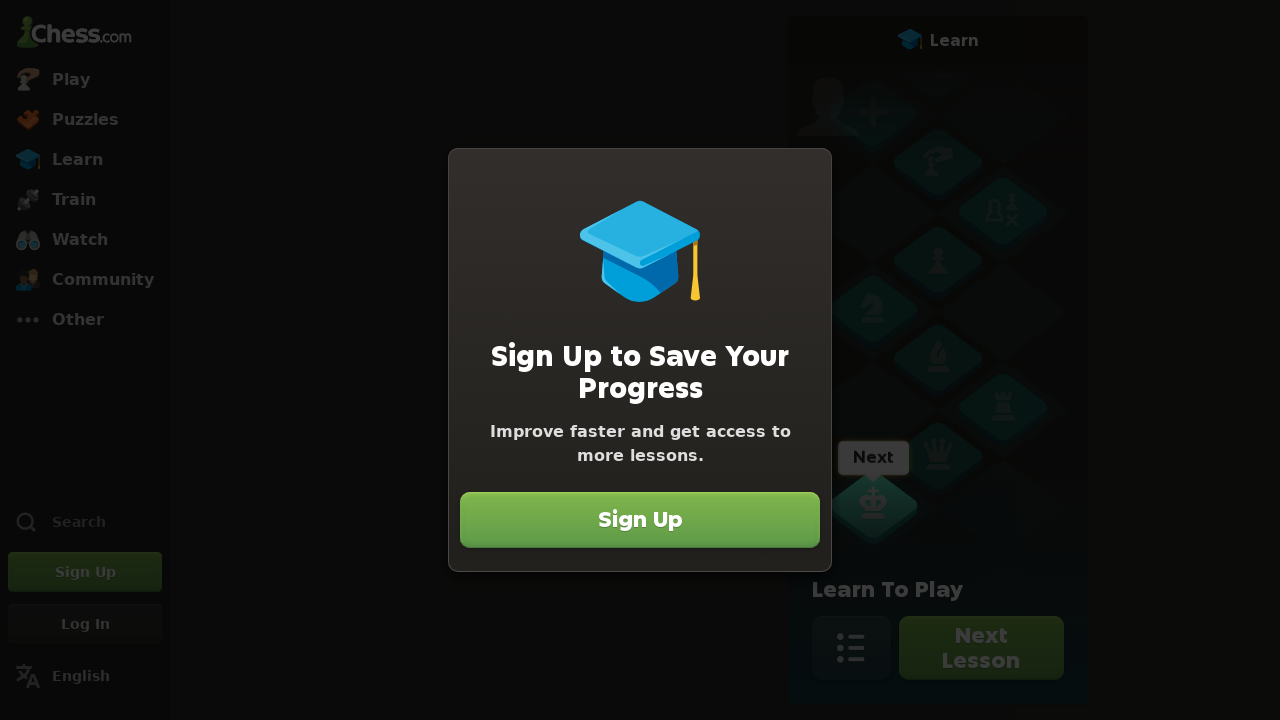

Waited for Learn section to load
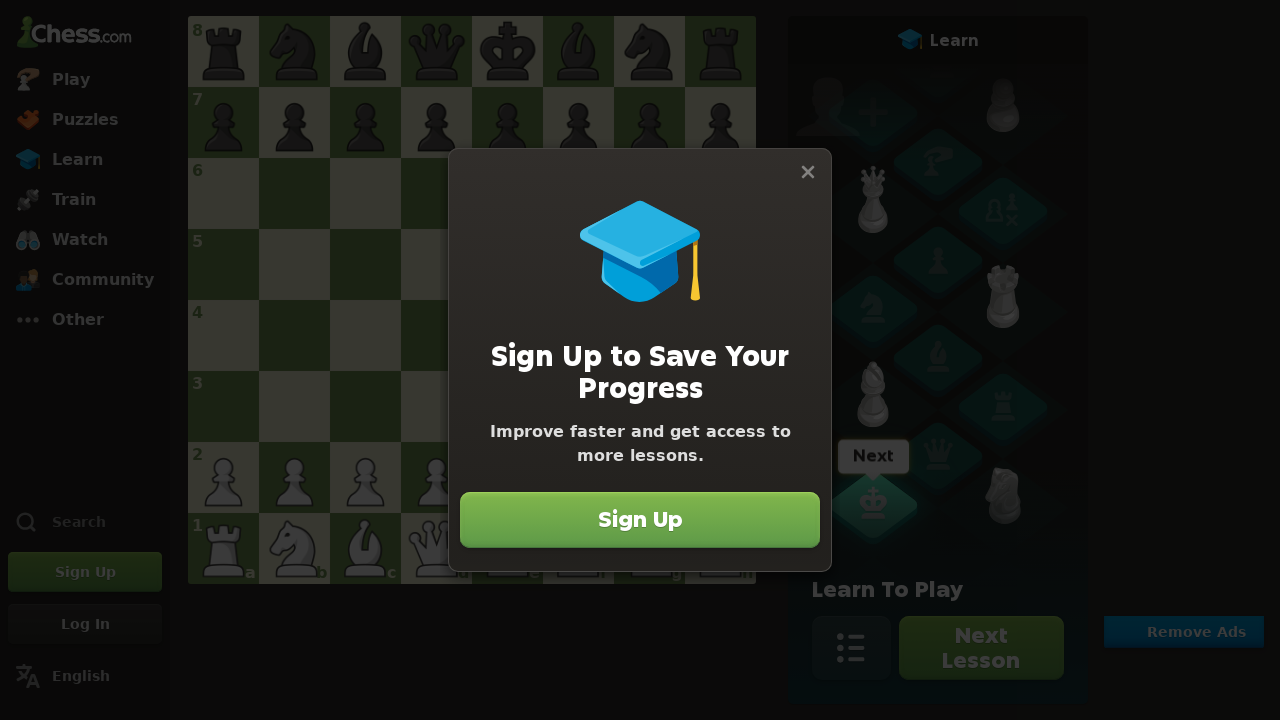

Navigated back to homepage from Learn section
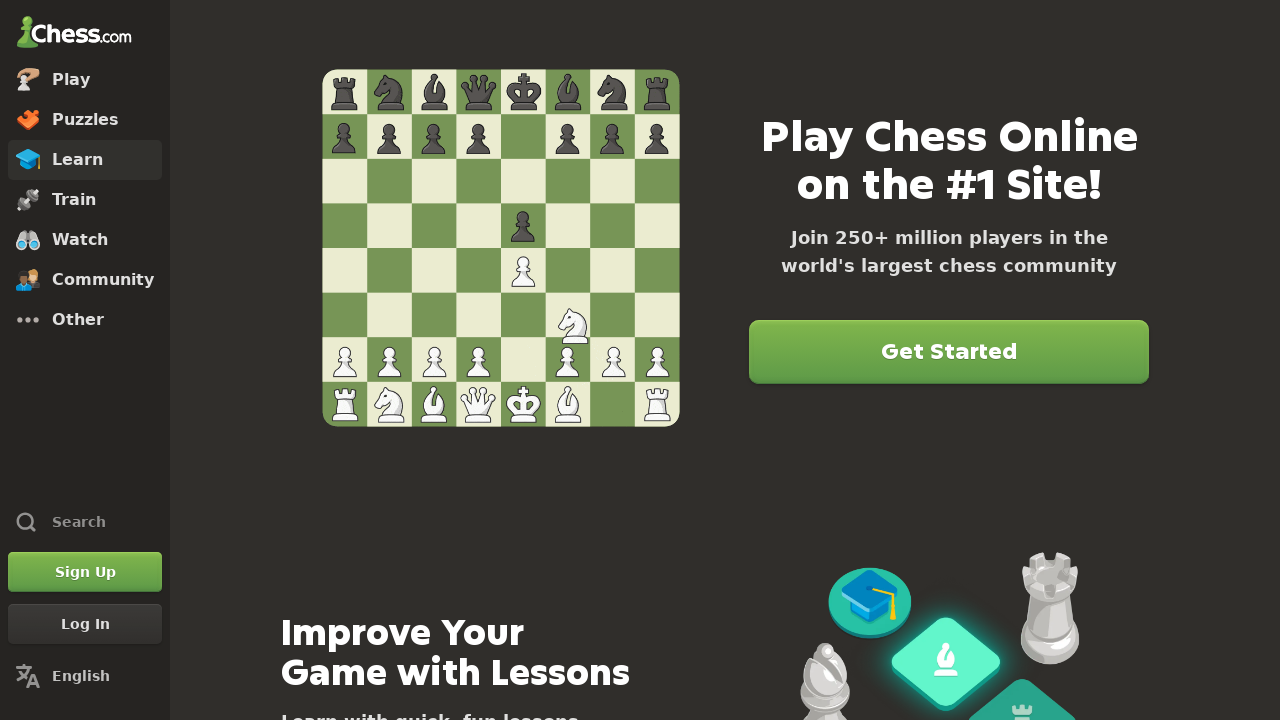

Clicked Puzzles link in main navigation at (103, 120) on text=Puzzles
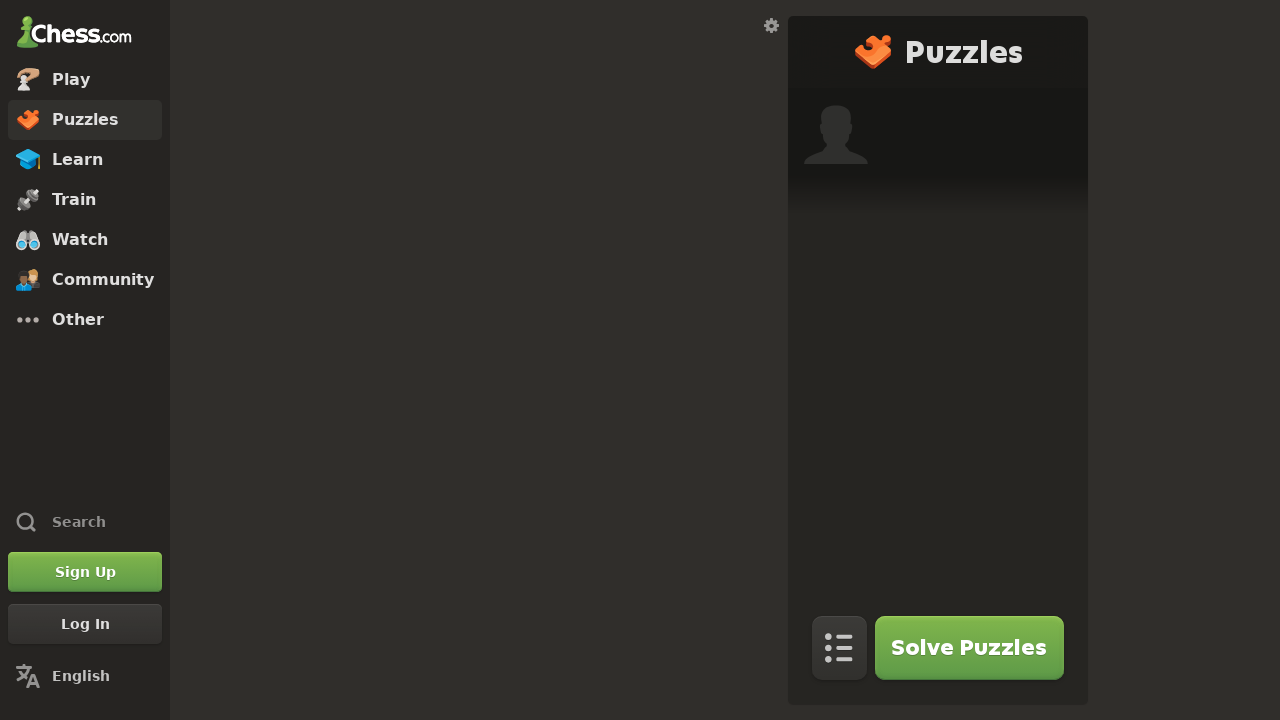

Waited for Puzzles section to load
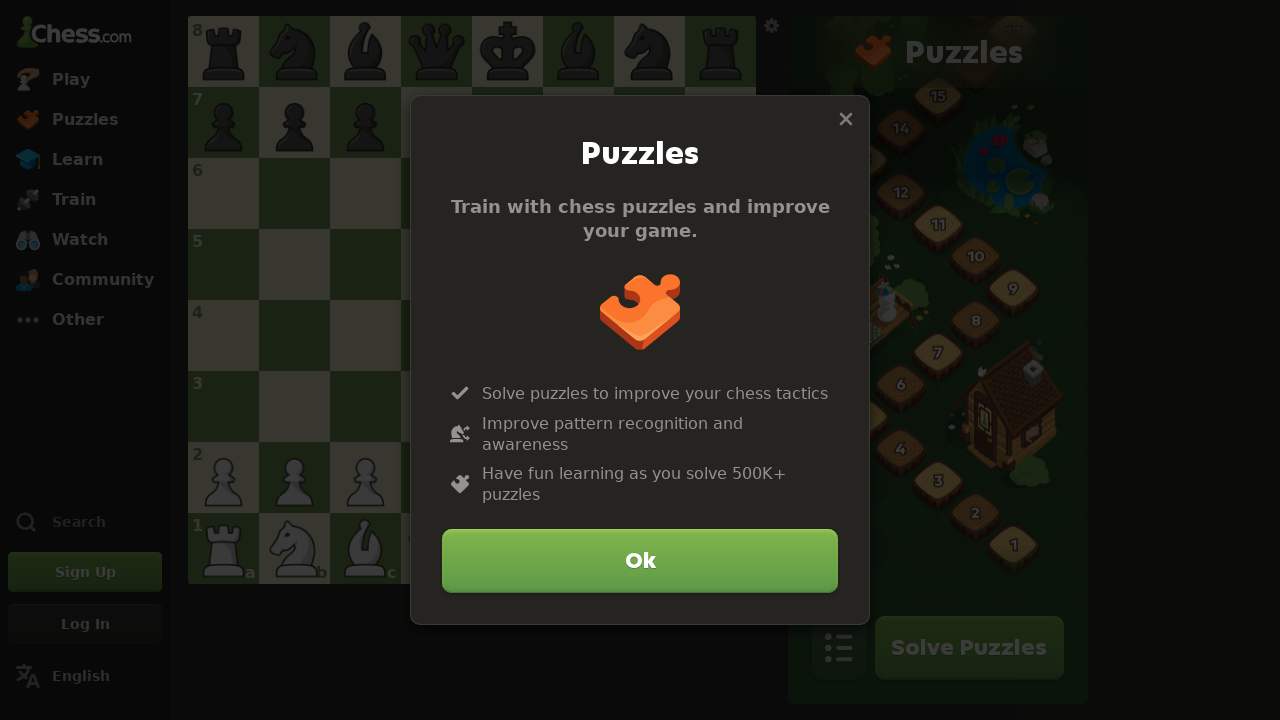

Navigated back to homepage from Puzzles section
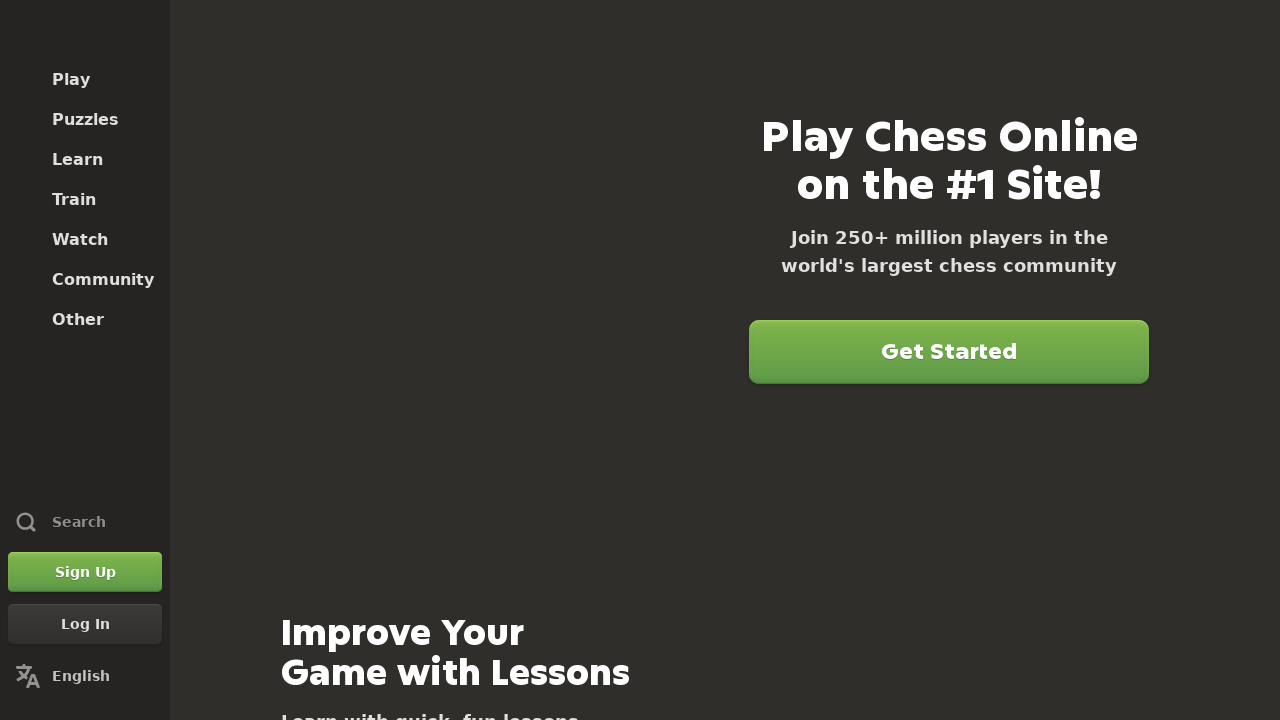

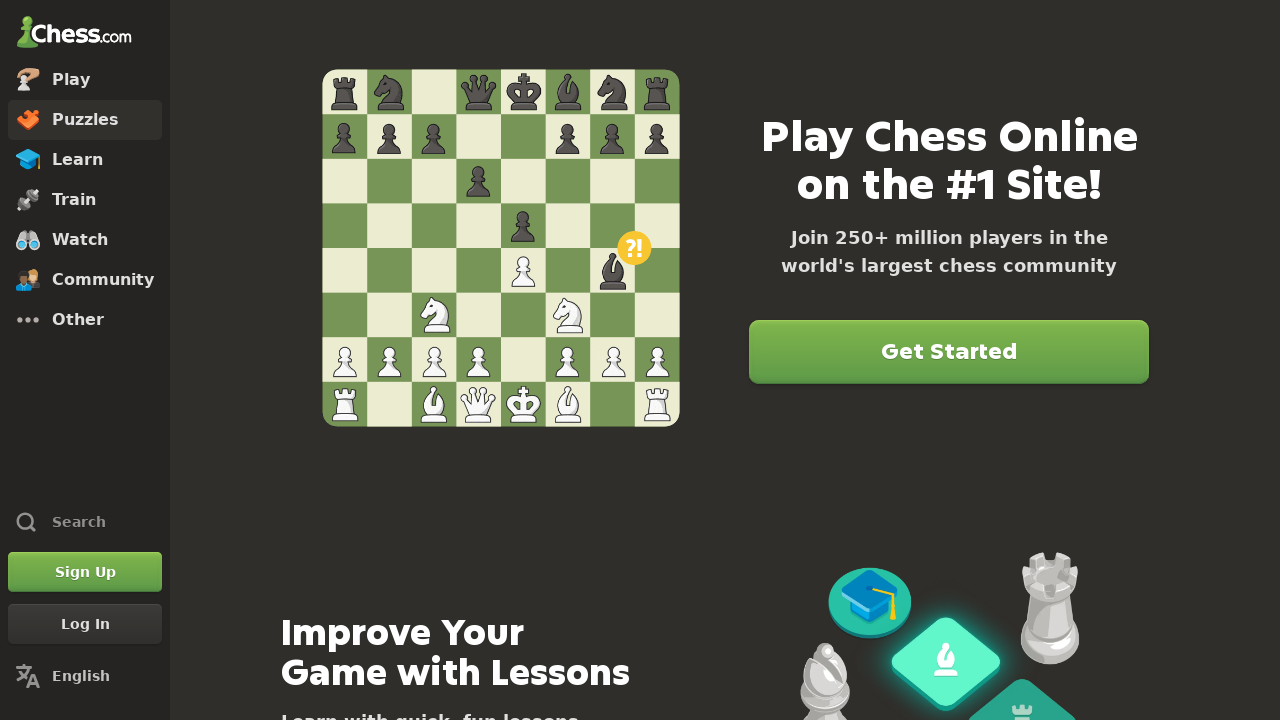